Tests right-click context menu functionality by performing a right-click on an element, selecting an option from the context menu, and accepting the resulting alert dialog

Starting URL: https://swisnl.github.io/jQuery-contextMenu/demo.html

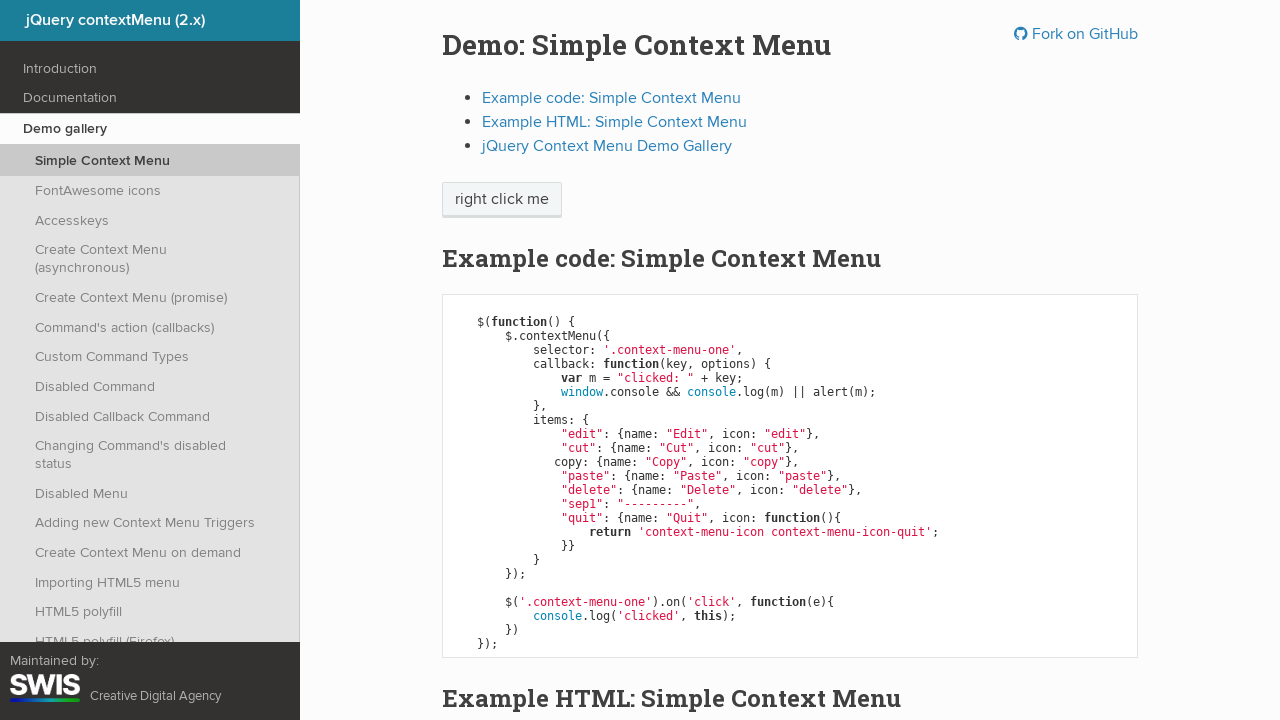

Right-clicked on 'right click me' element to open context menu at (502, 200) on //span[contains(text(),'right click me')]
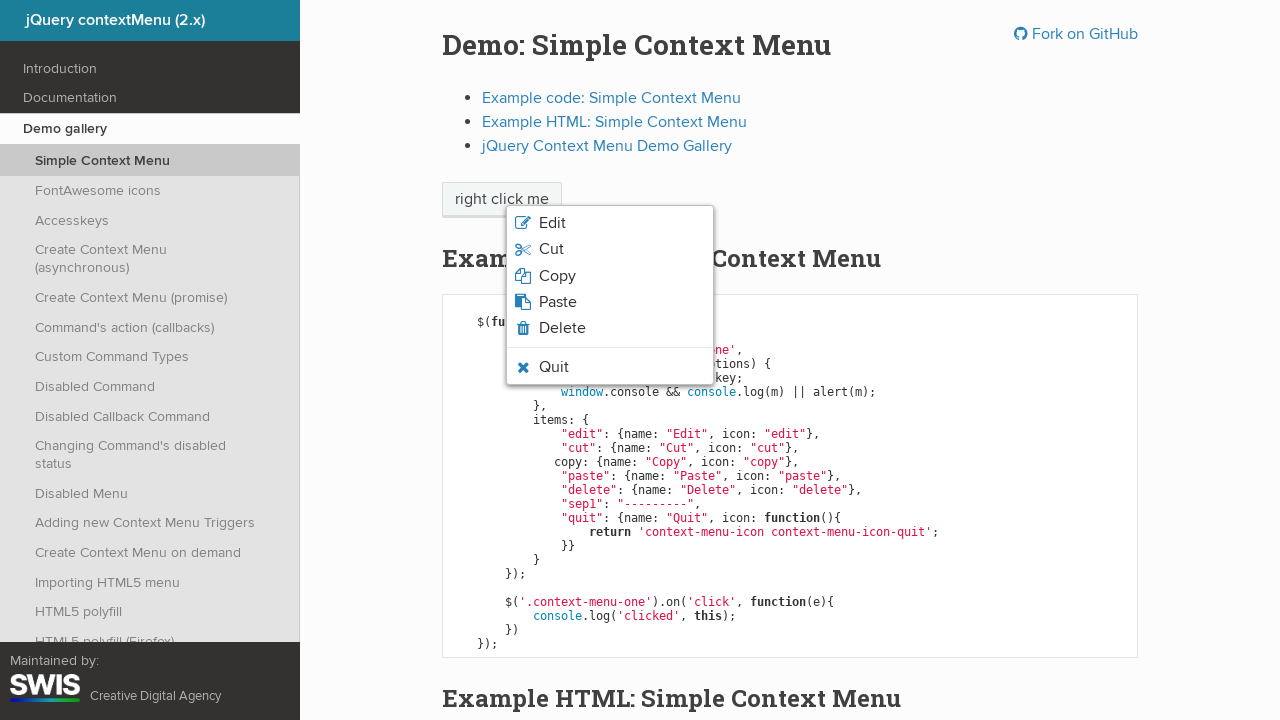

Clicked on the third context menu option (Copy) at (557, 276) on xpath=//body[1]/ul[1]/li[3]/span[1]
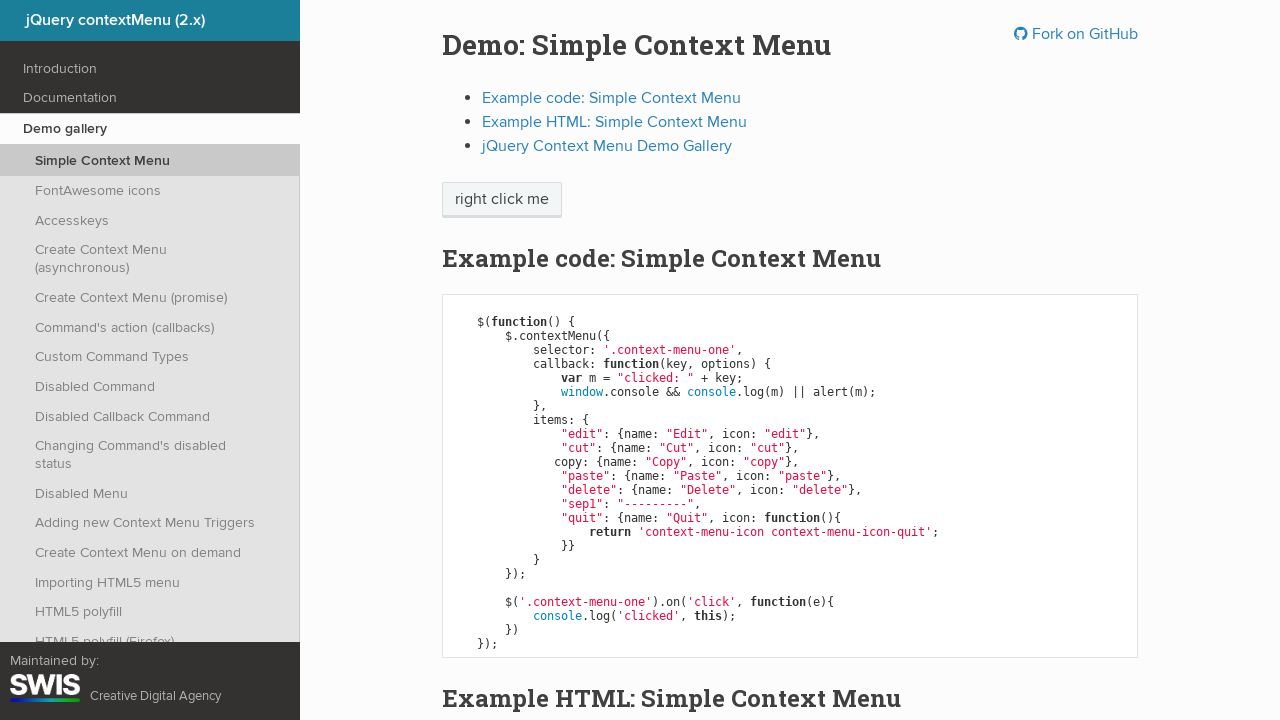

Set up dialog handler to accept alert
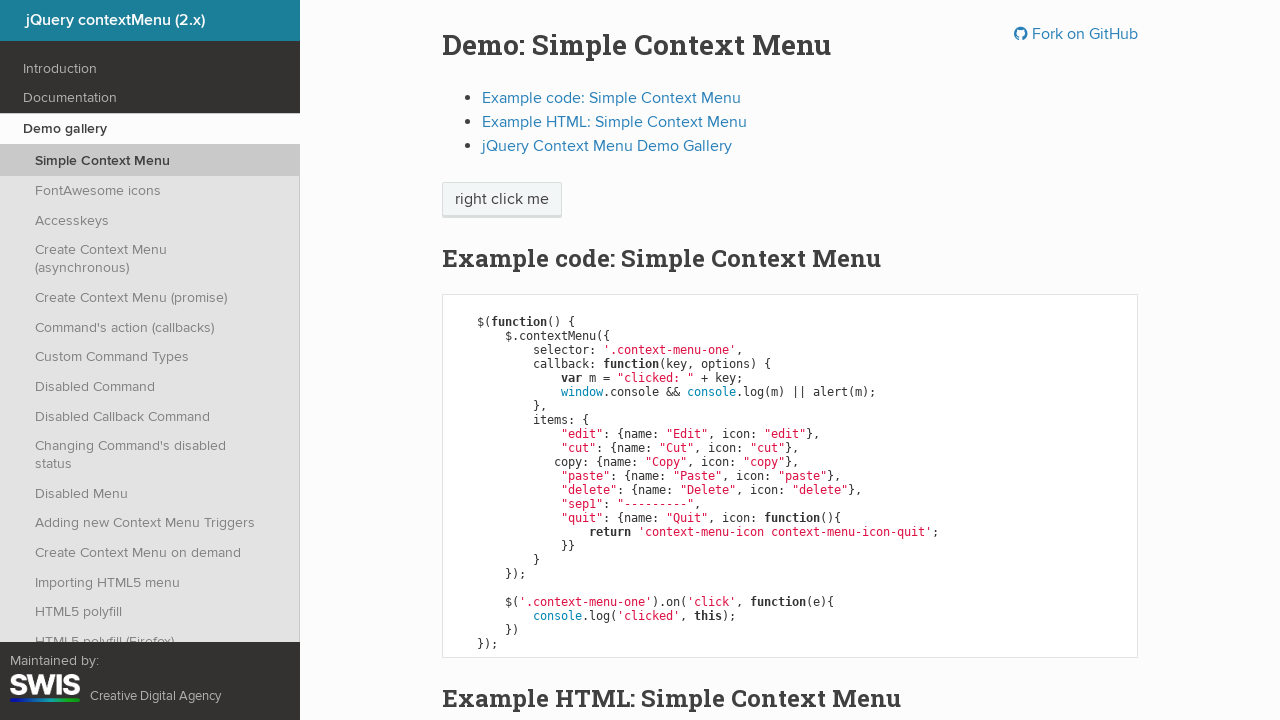

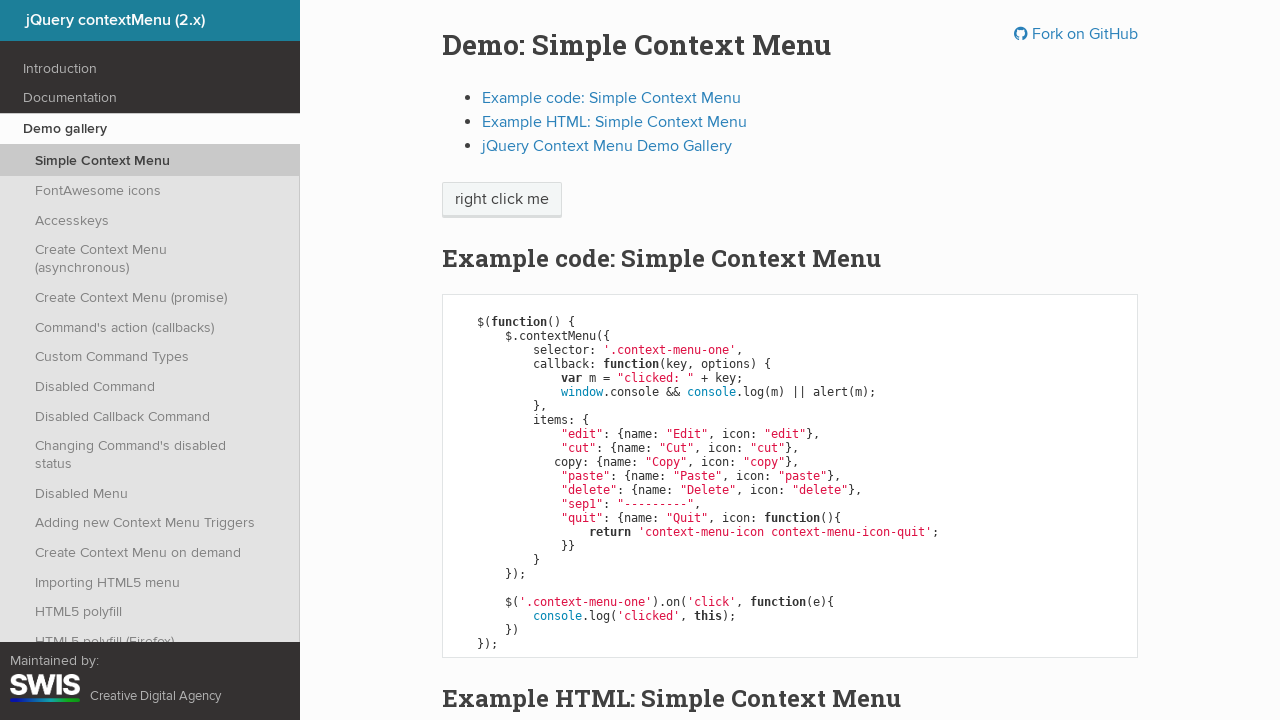